Navigates to the sign-in page, clicks the "Stay logged in" checkbox and verifies it is selected

Starting URL: https://www.redmine.org

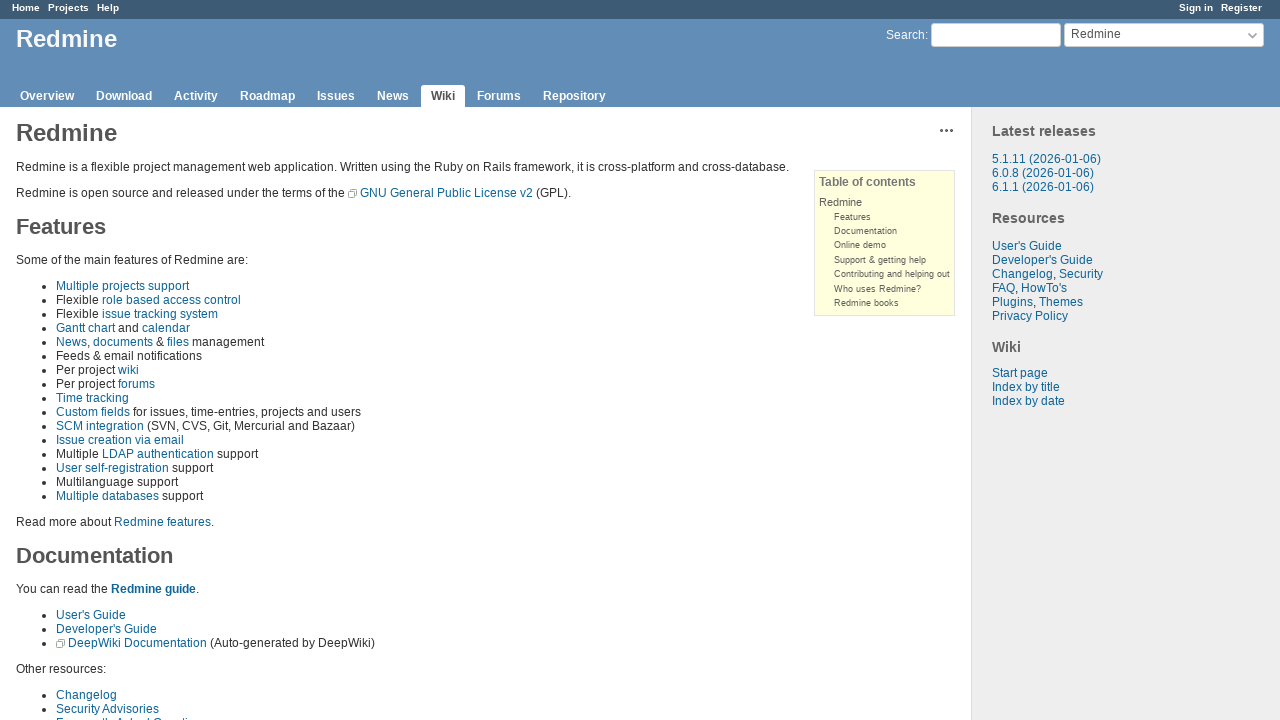

Clicked sign-in link at (1196, 8) on xpath=//*[@id="account"]/ul/li[1]/a
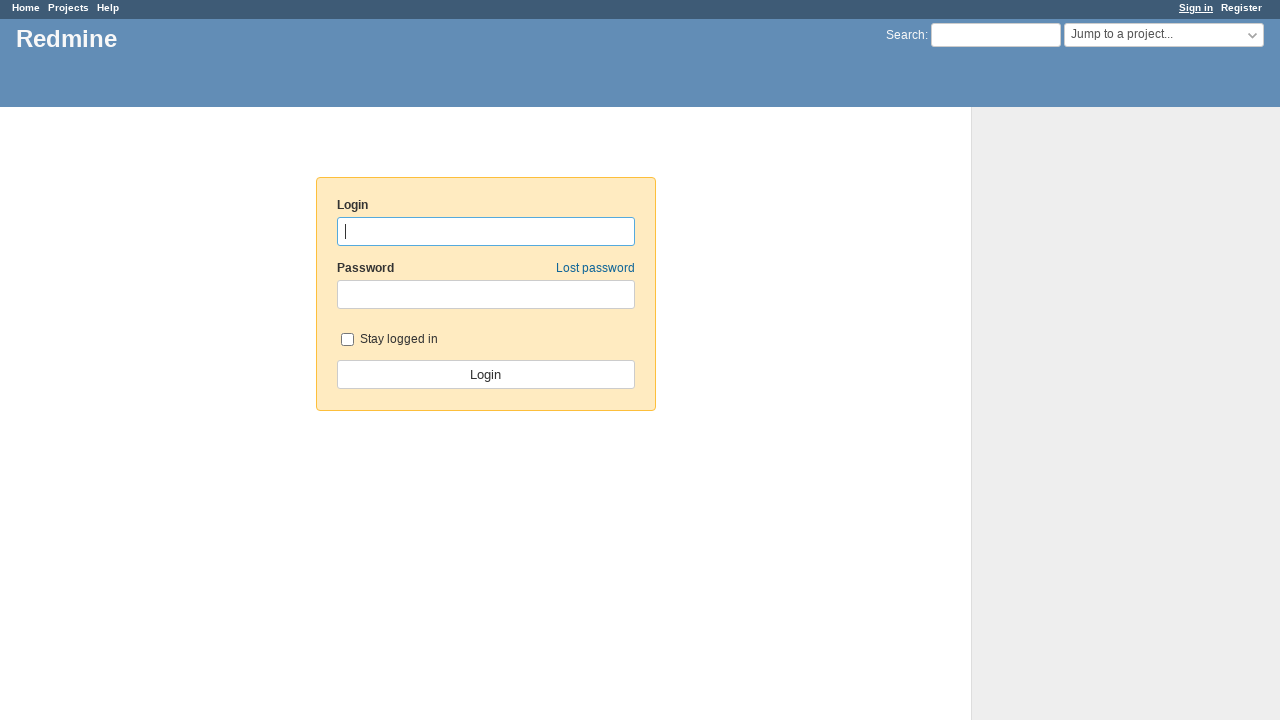

Clicked 'Stay logged in' checkbox at (347, 339) on xpath=//*[@id="autologin"]
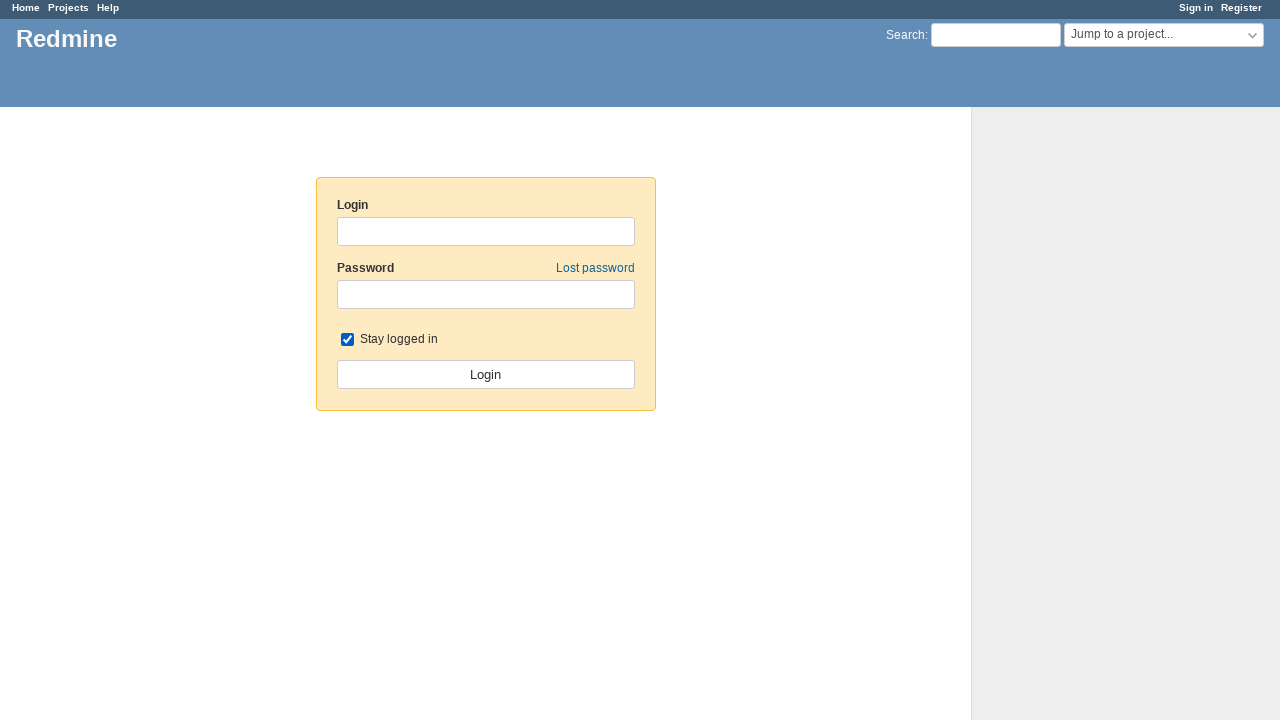

Verified 'Stay logged in' checkbox is selected
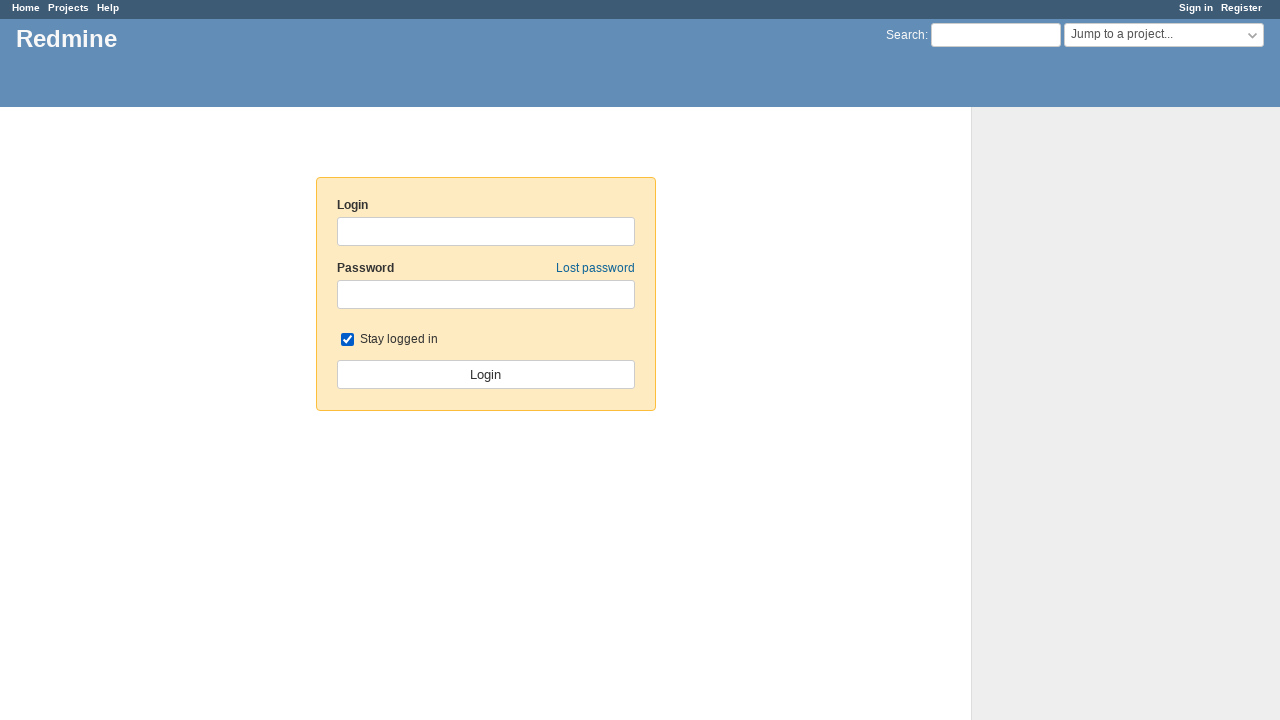

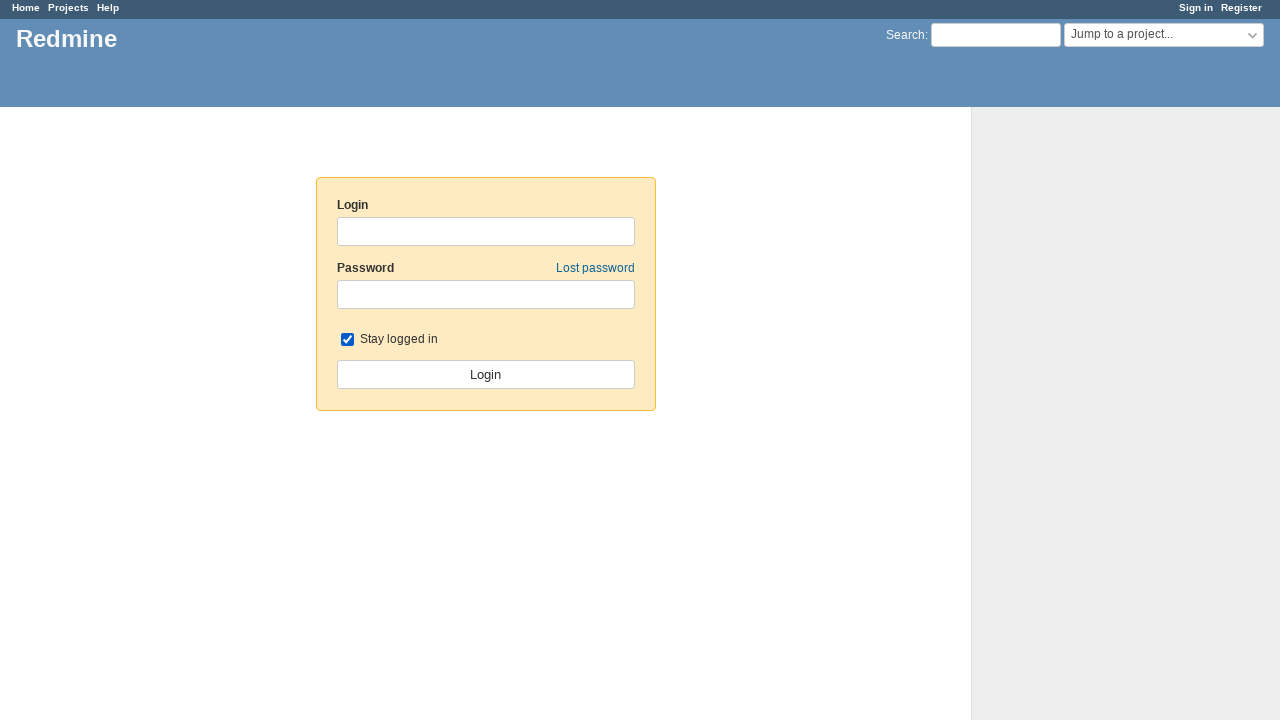